Tests valid registration form submission by filling in required fields (first name, last name, gender, phone number) and verifying the submission confirmation modal appears with correct data

Starting URL: https://demoqa.com/automation-practice-form

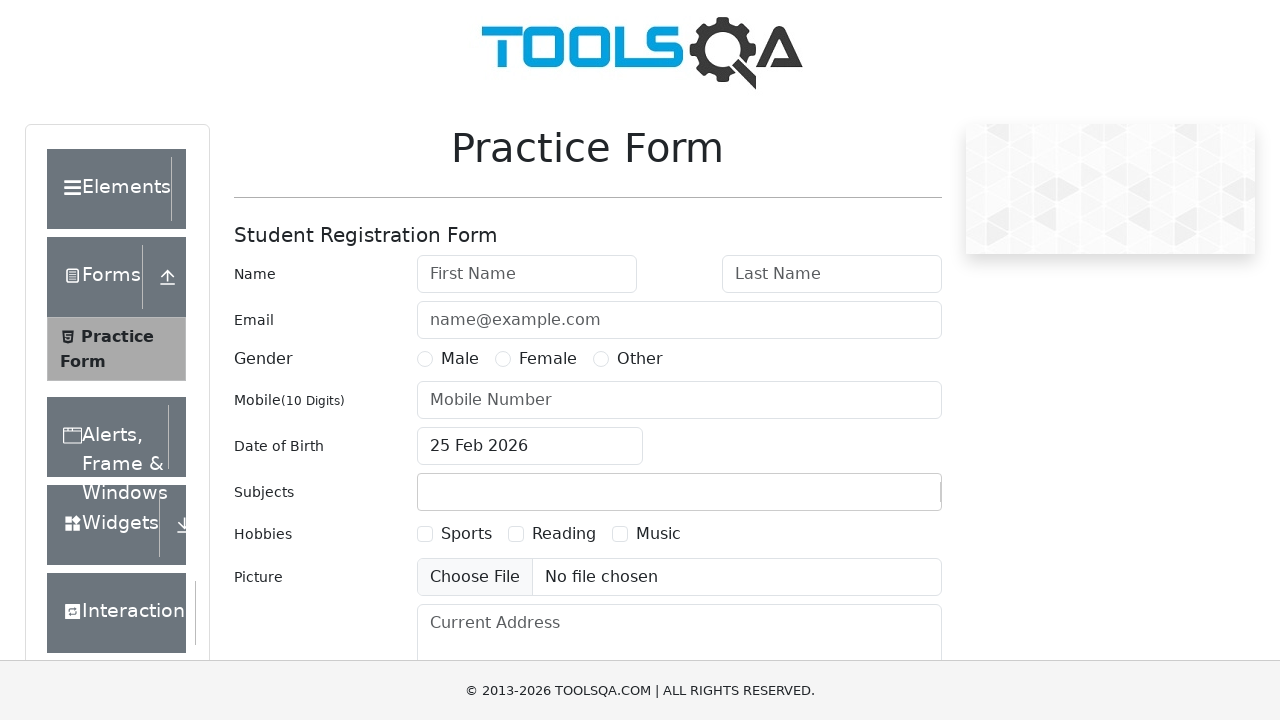

Filled first name field with 'Дарья' on #firstName
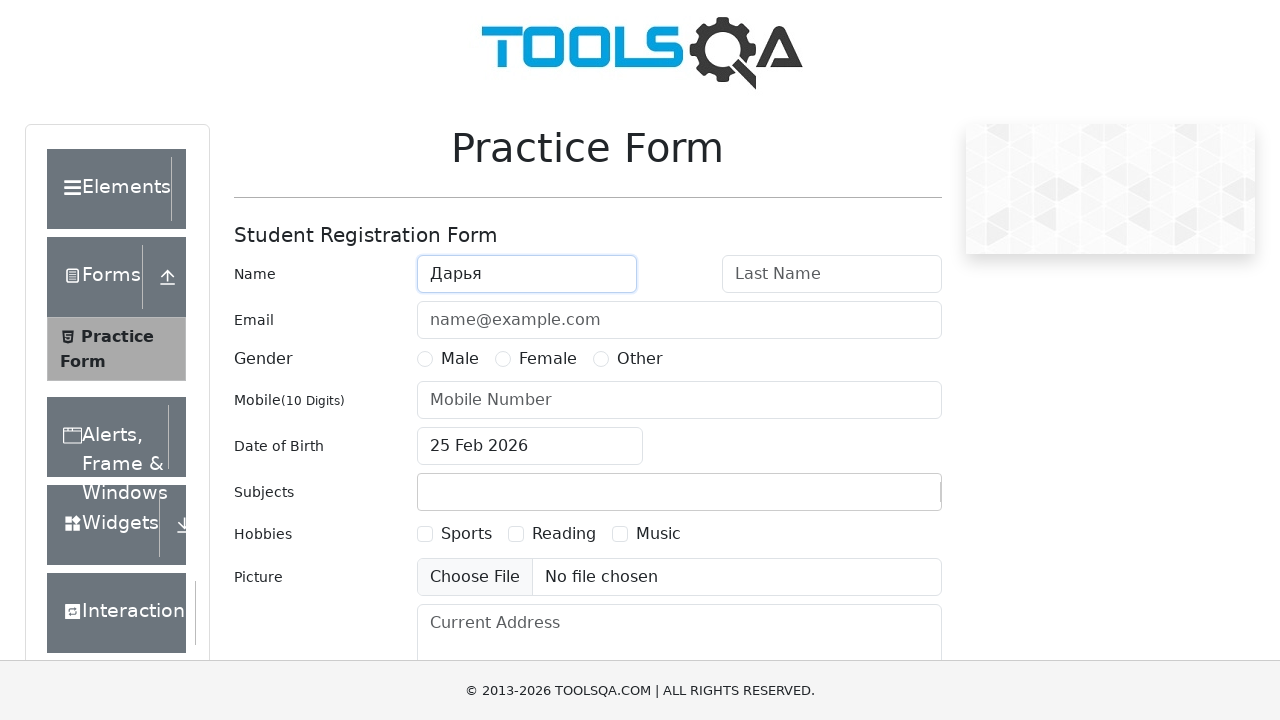

Filled last name field with 'Иванова' on #lastName
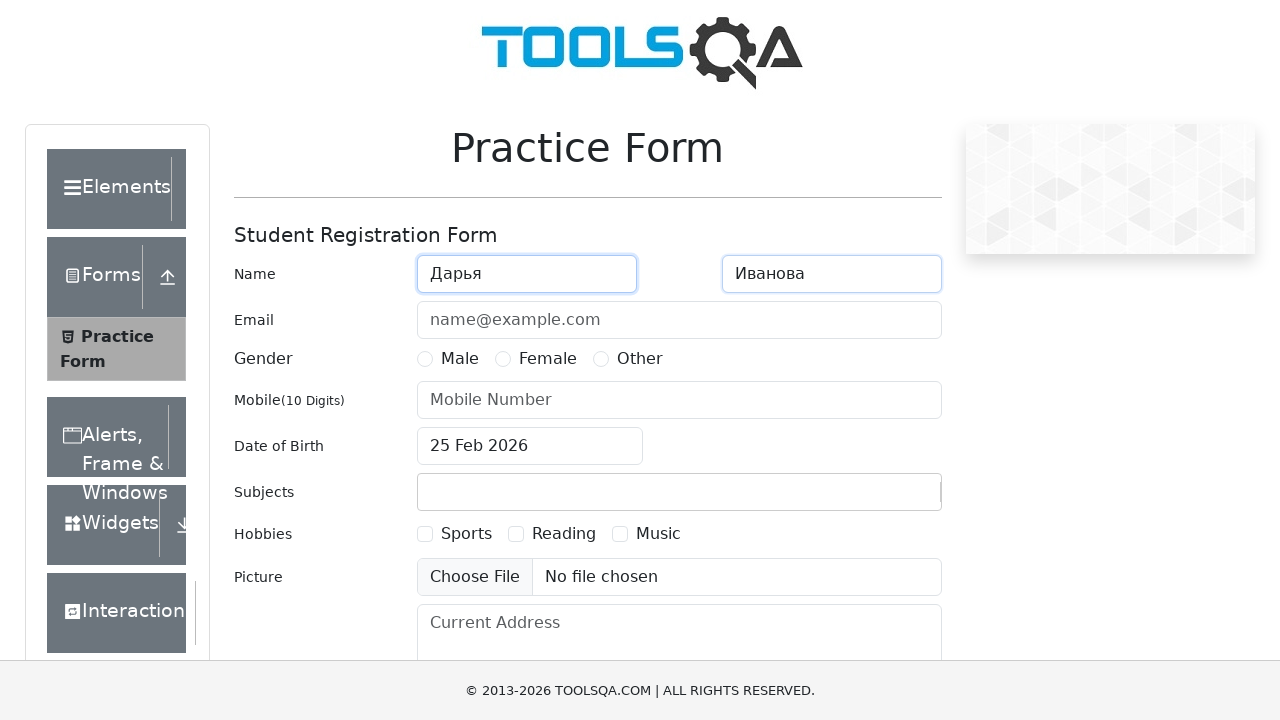

Selected Female gender radio button at (548, 359) on label[for='gender-radio-2']
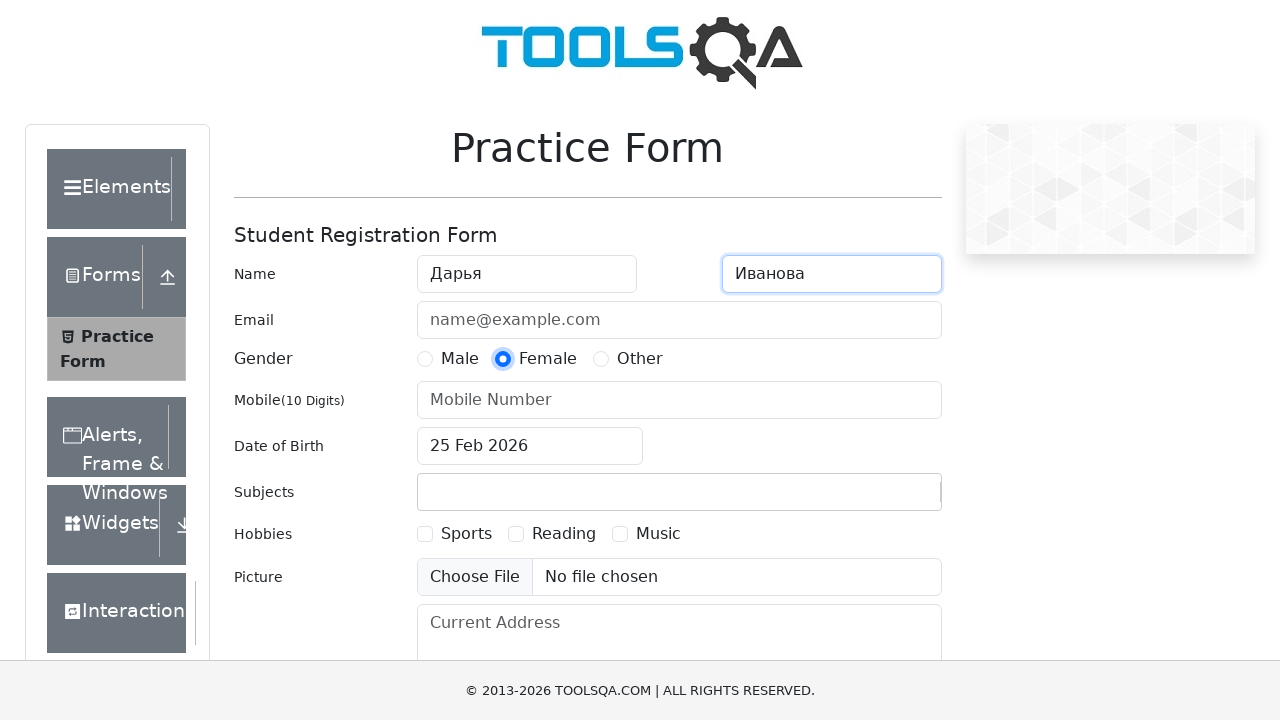

Filled phone number field with '9106667711' on #userNumber
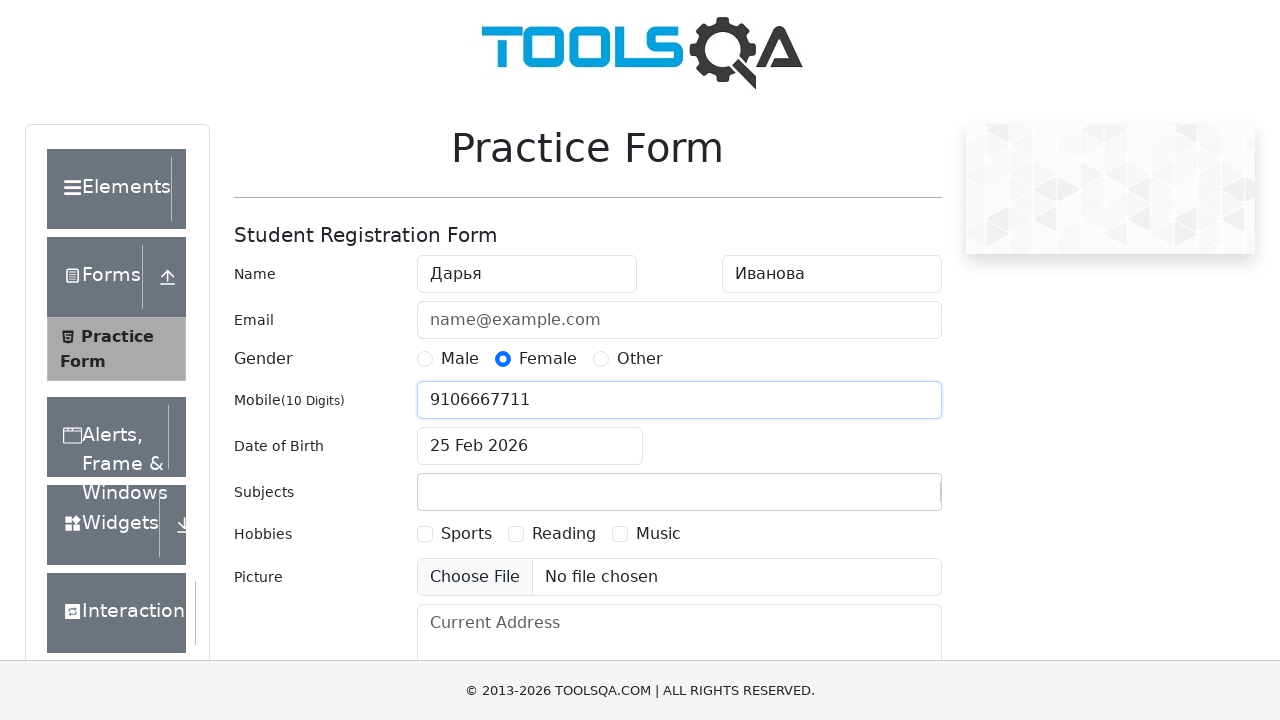

Scrolled to bottom of page to reveal submit button
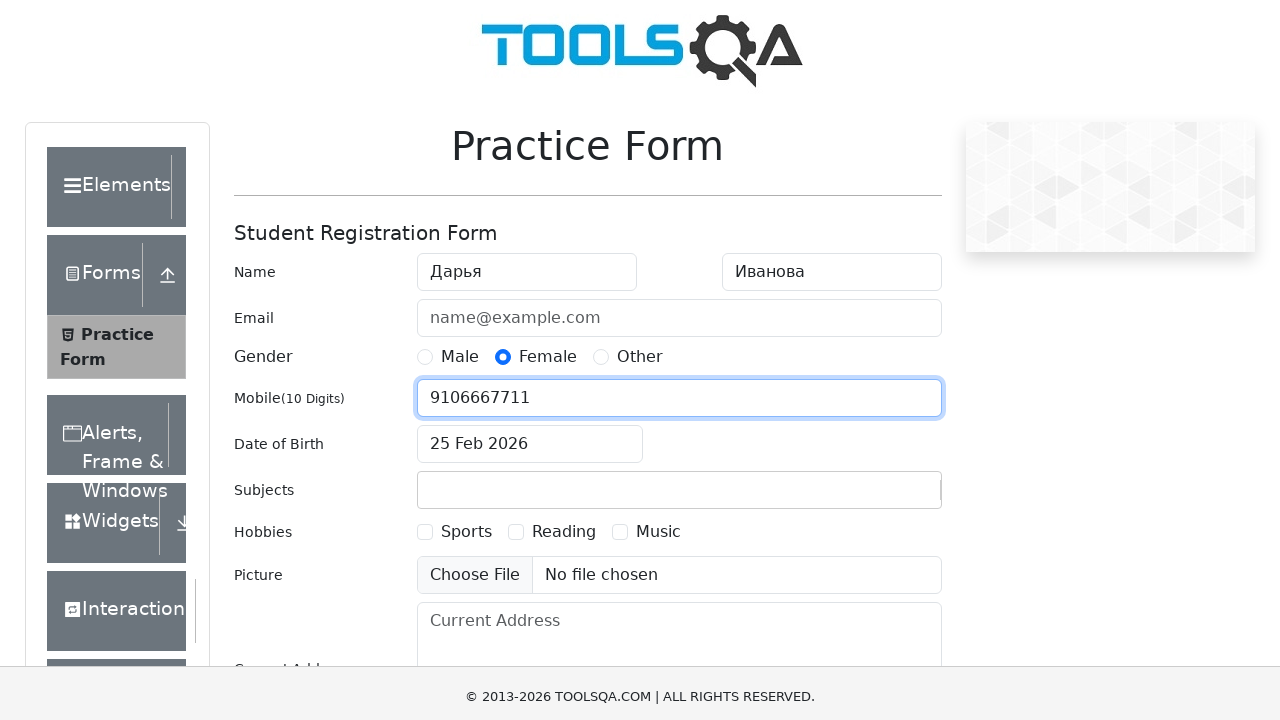

Clicked submit button to submit the form at (885, 499) on #submit
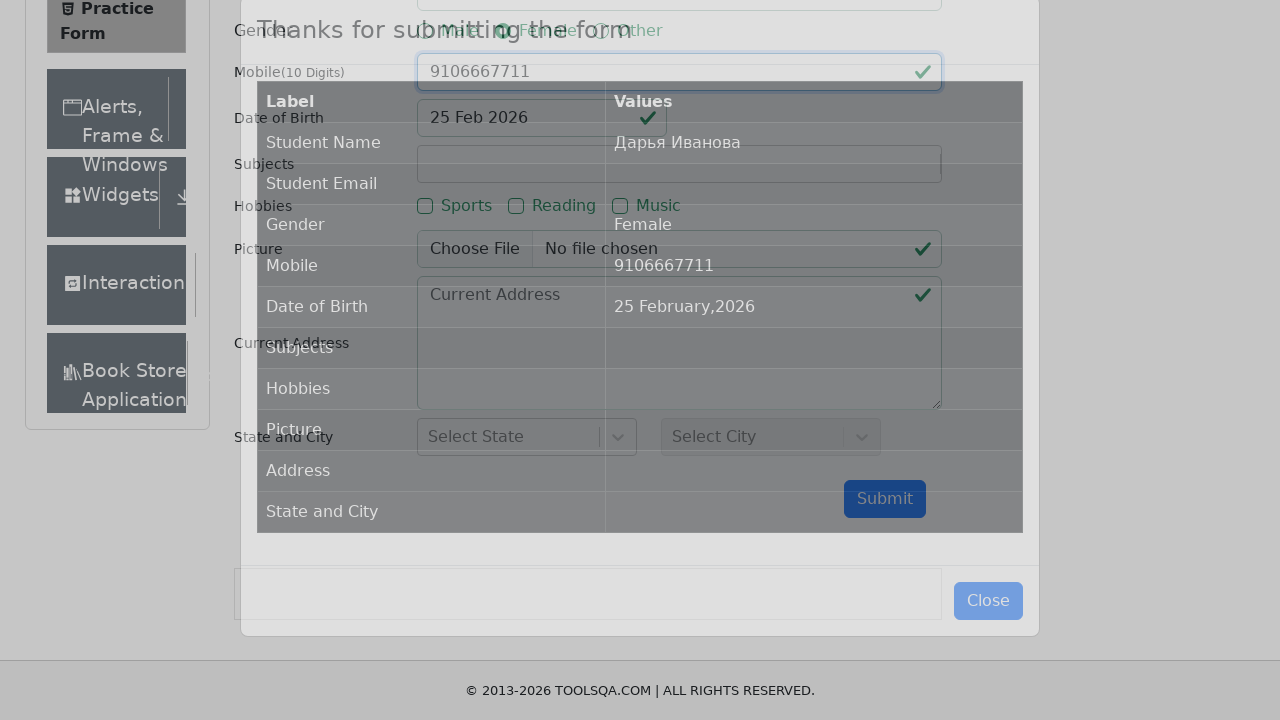

Confirmation modal appeared on screen
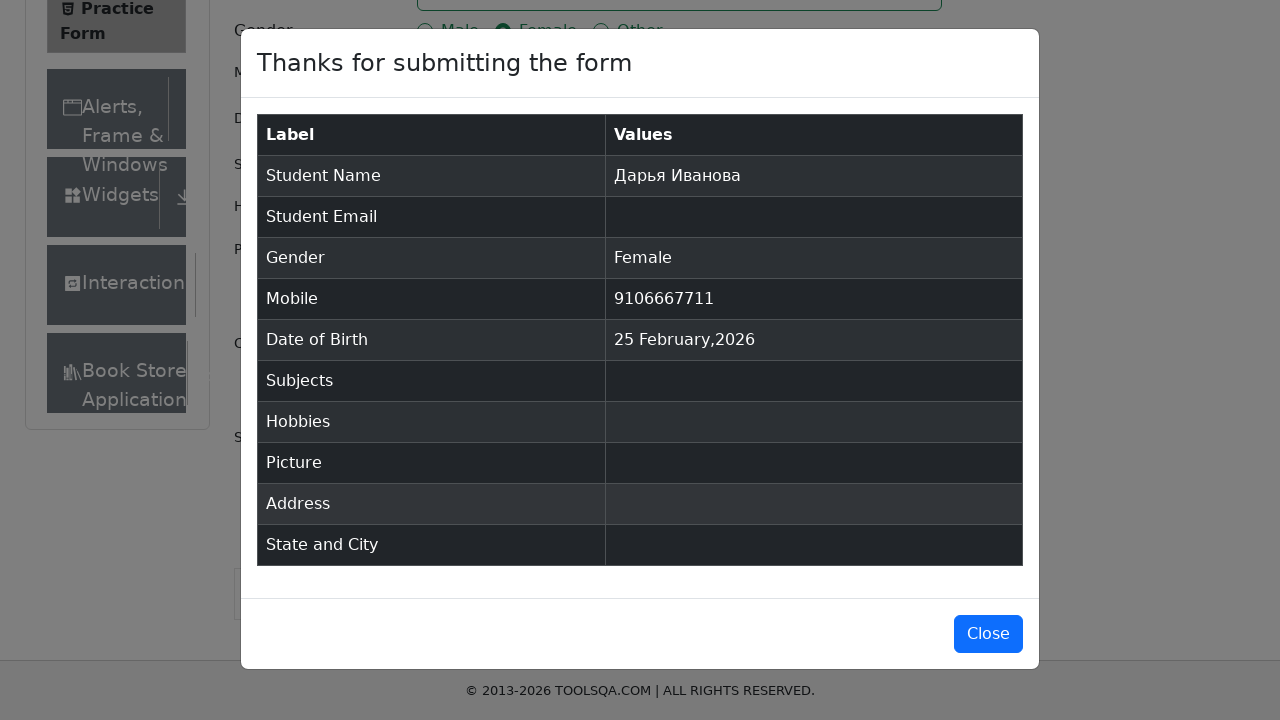

Retrieved modal header text content
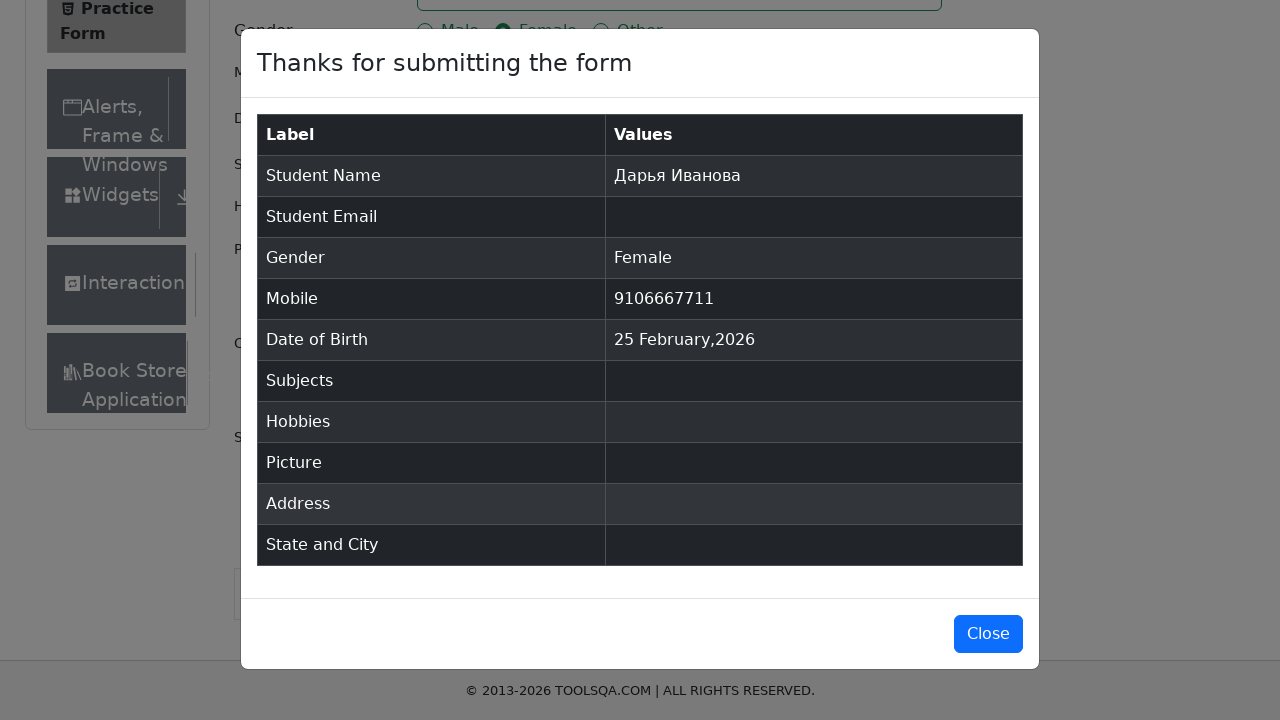

Verified modal title contains success message 'Thanks for submitting the form'
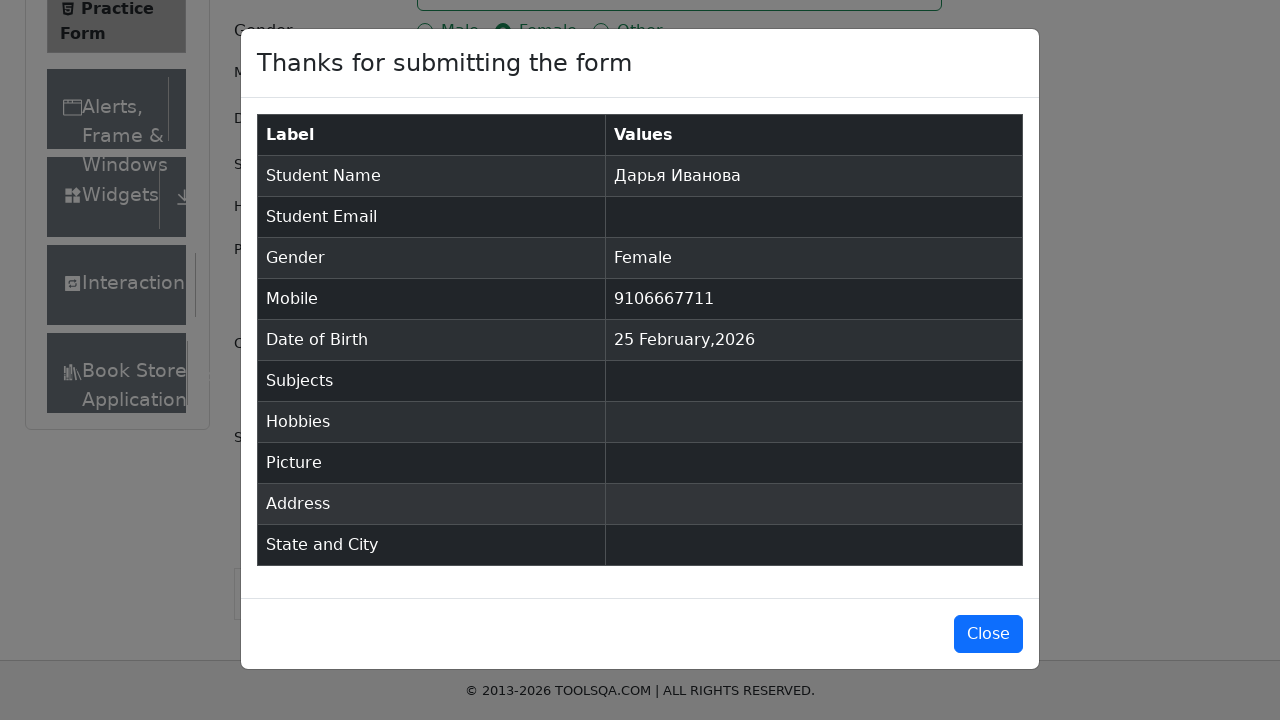

Retrieved submitted student name from confirmation modal
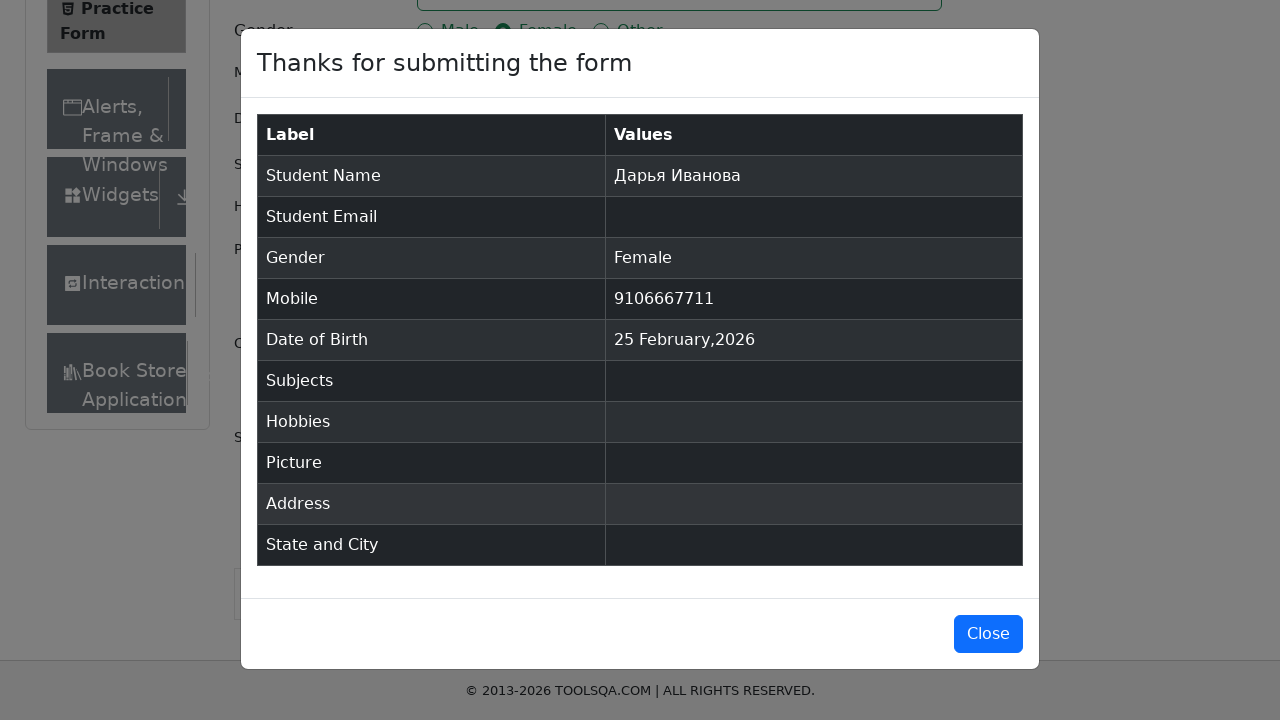

Verified submitted name matches expected value 'Дарья Иванова'
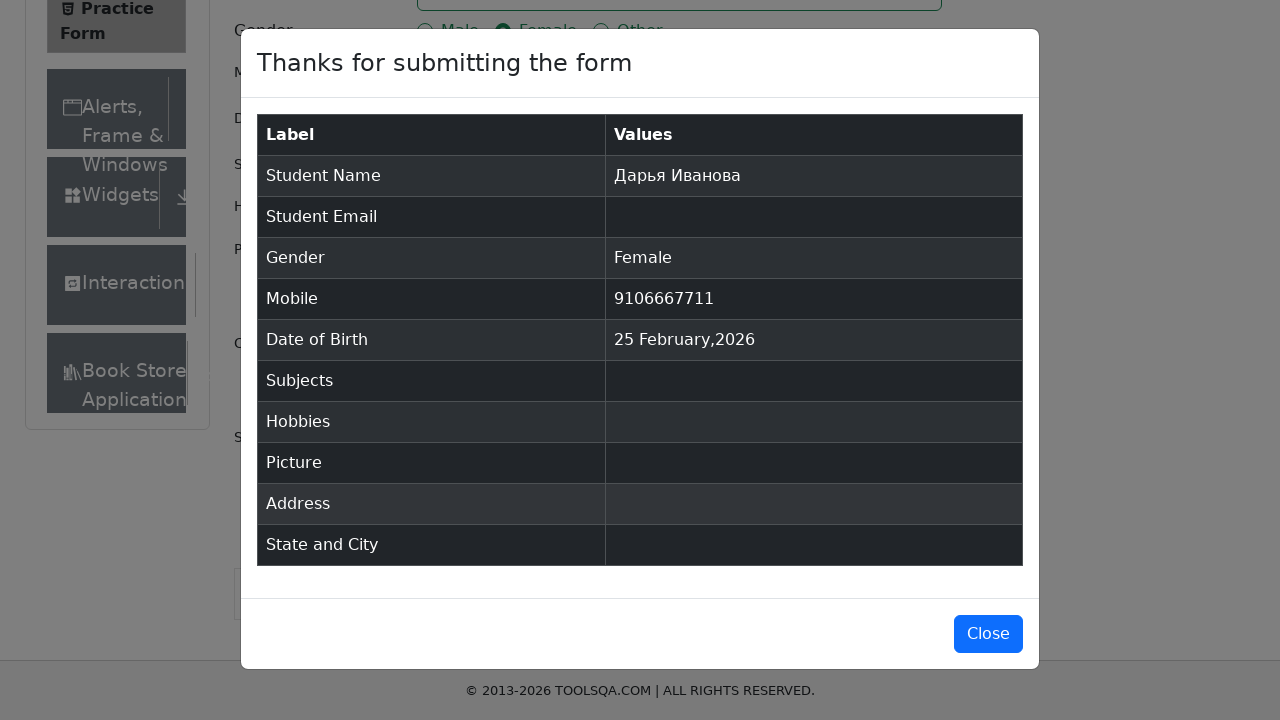

Retrieved submitted gender from confirmation modal
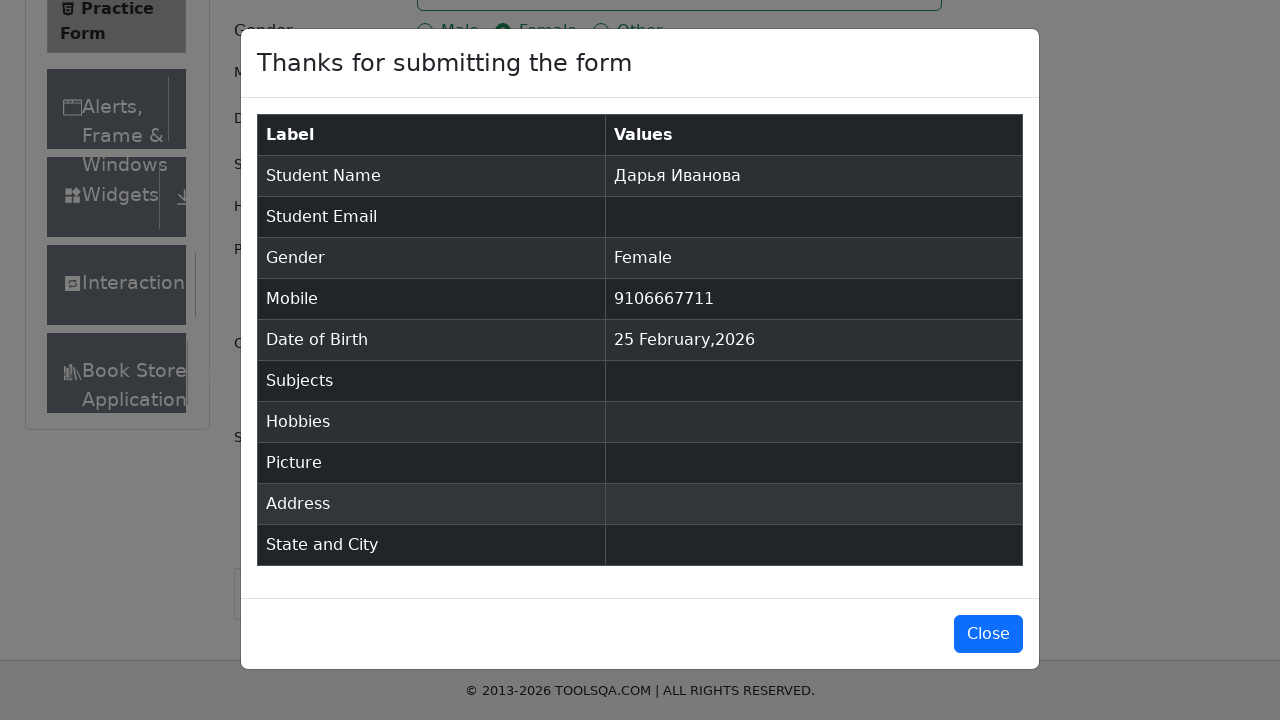

Verified submitted gender matches expected value 'Female'
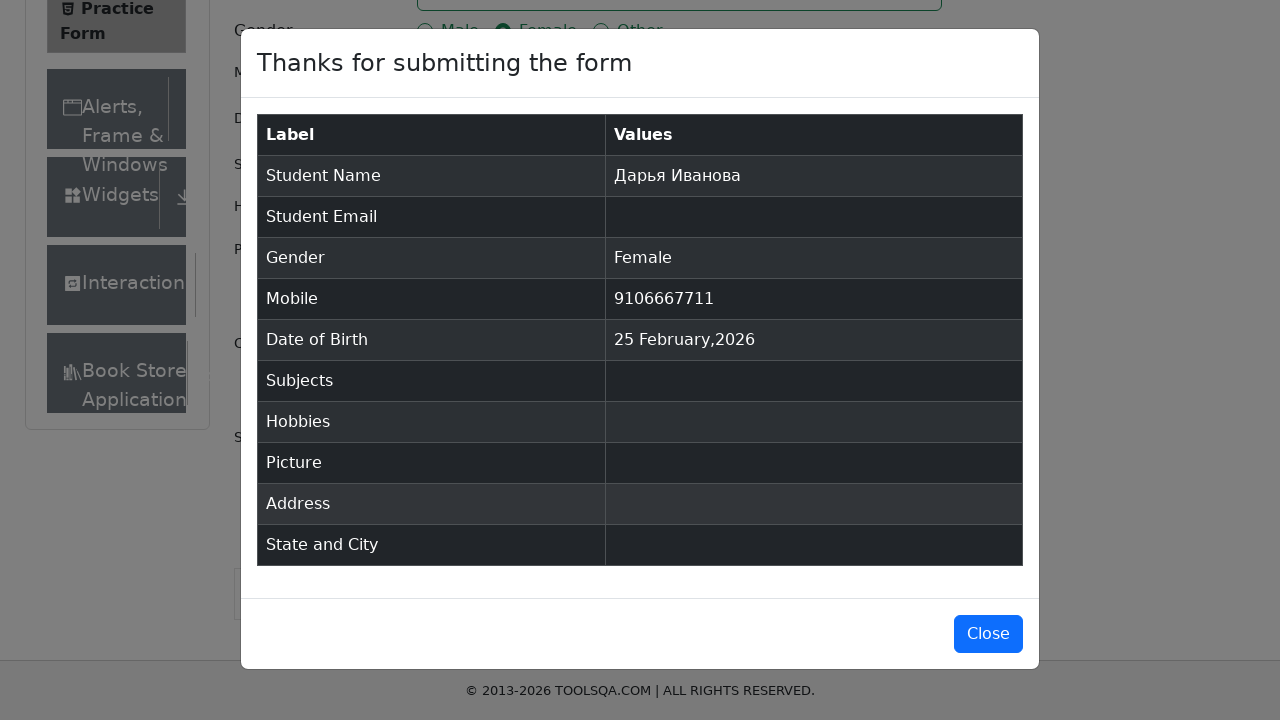

Retrieved submitted phone number from confirmation modal
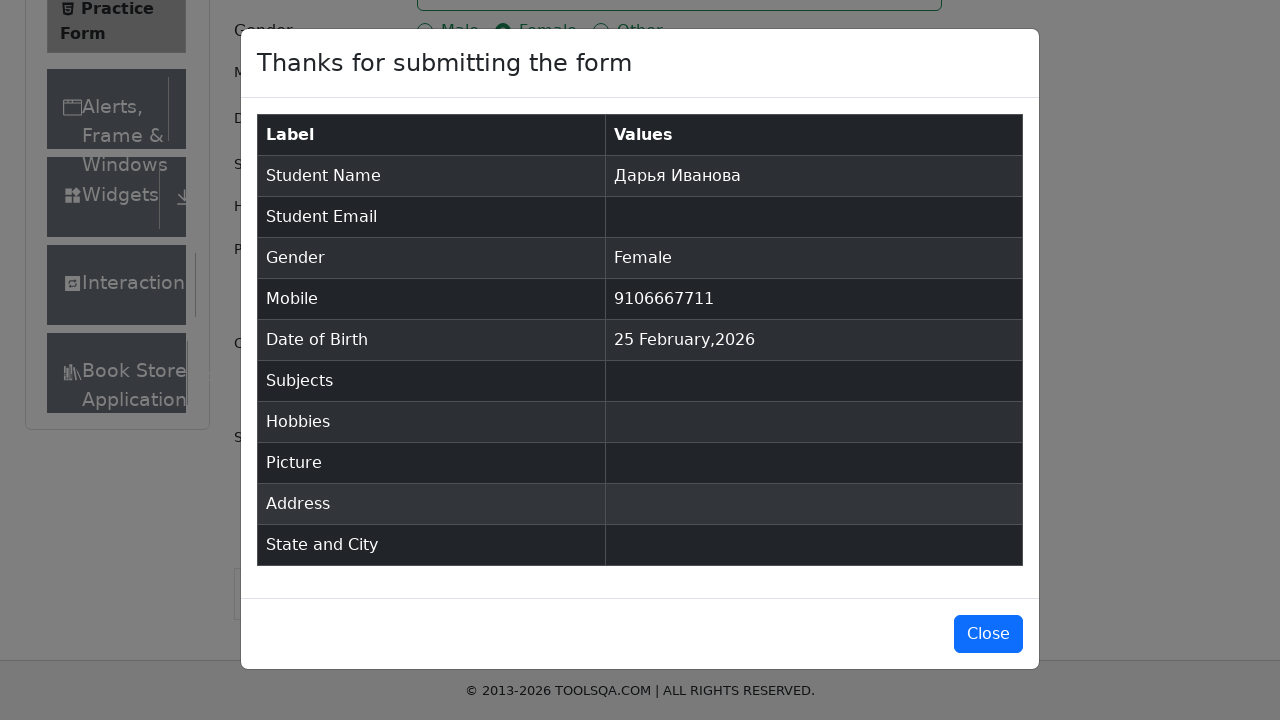

Verified submitted phone number matches expected value '9106667711'
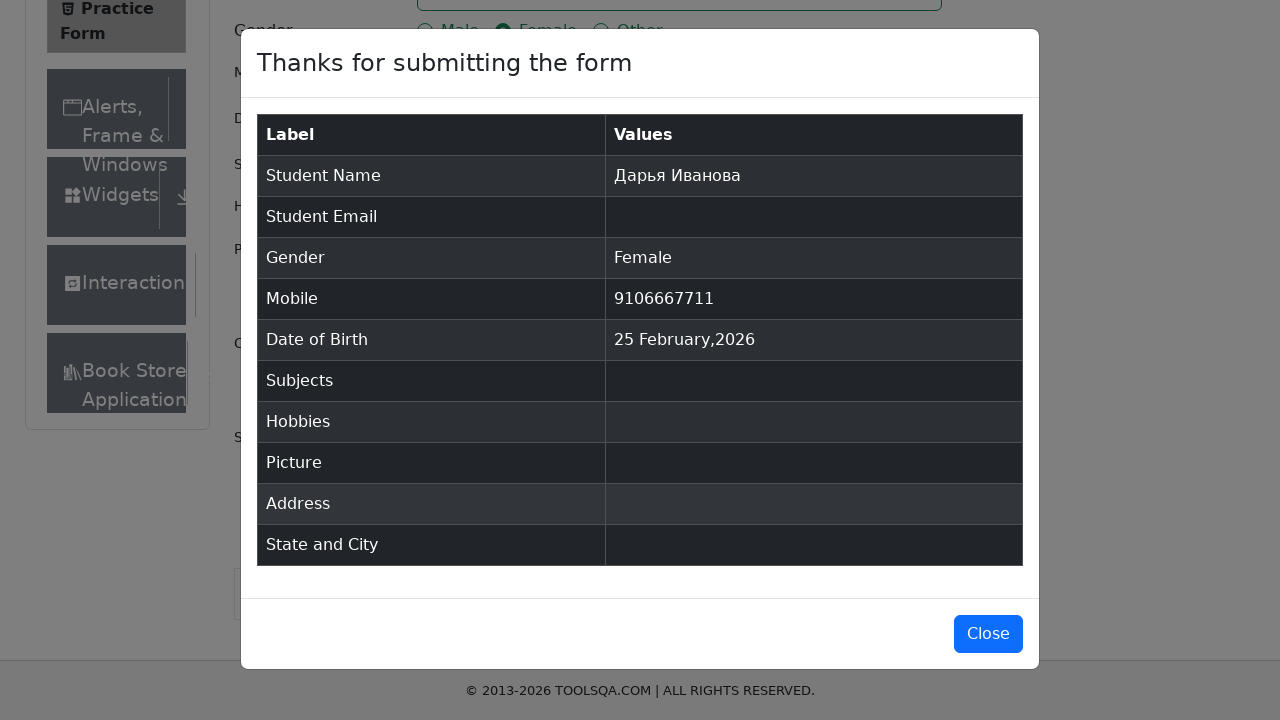

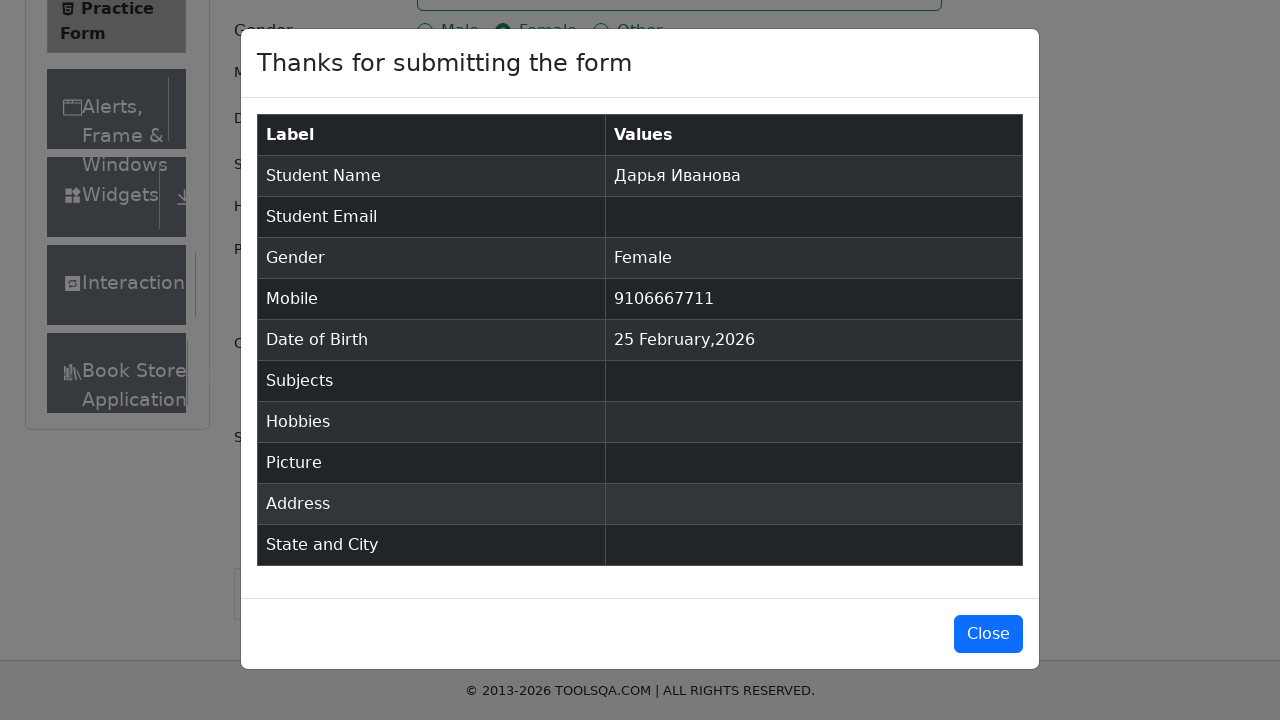